Tests a single select dropdown form by selecting a language option and submitting the form to verify the result

Starting URL: https://www.qa-practice.com/elements/select/single_select

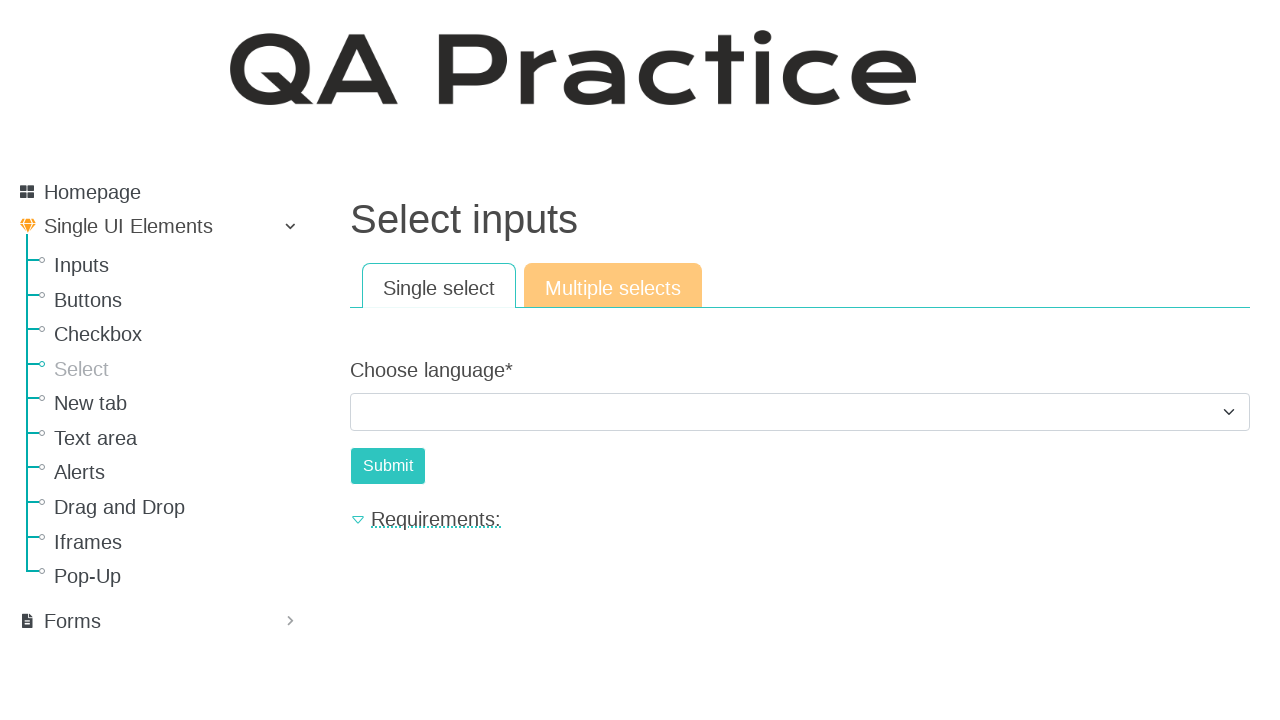

Selected 'Python' from the language dropdown on #id_choose_language
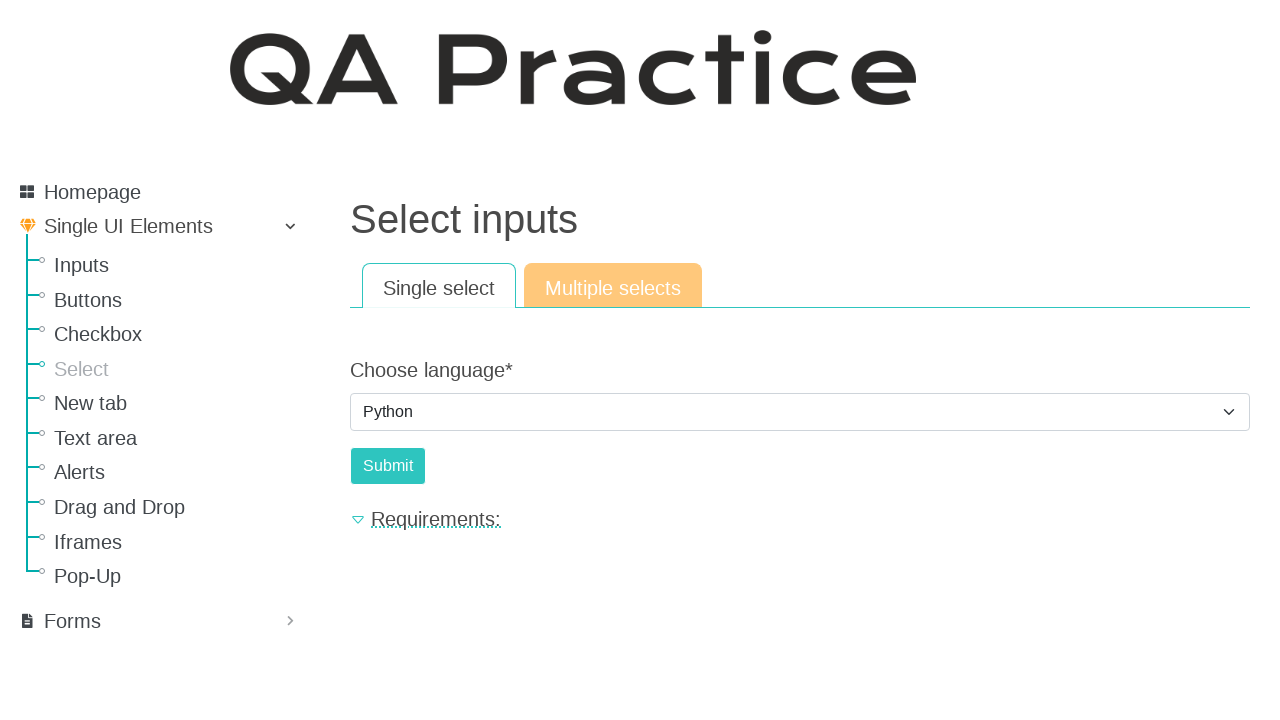

Clicked the submit button to submit the form at (388, 466) on #submit-id-submit
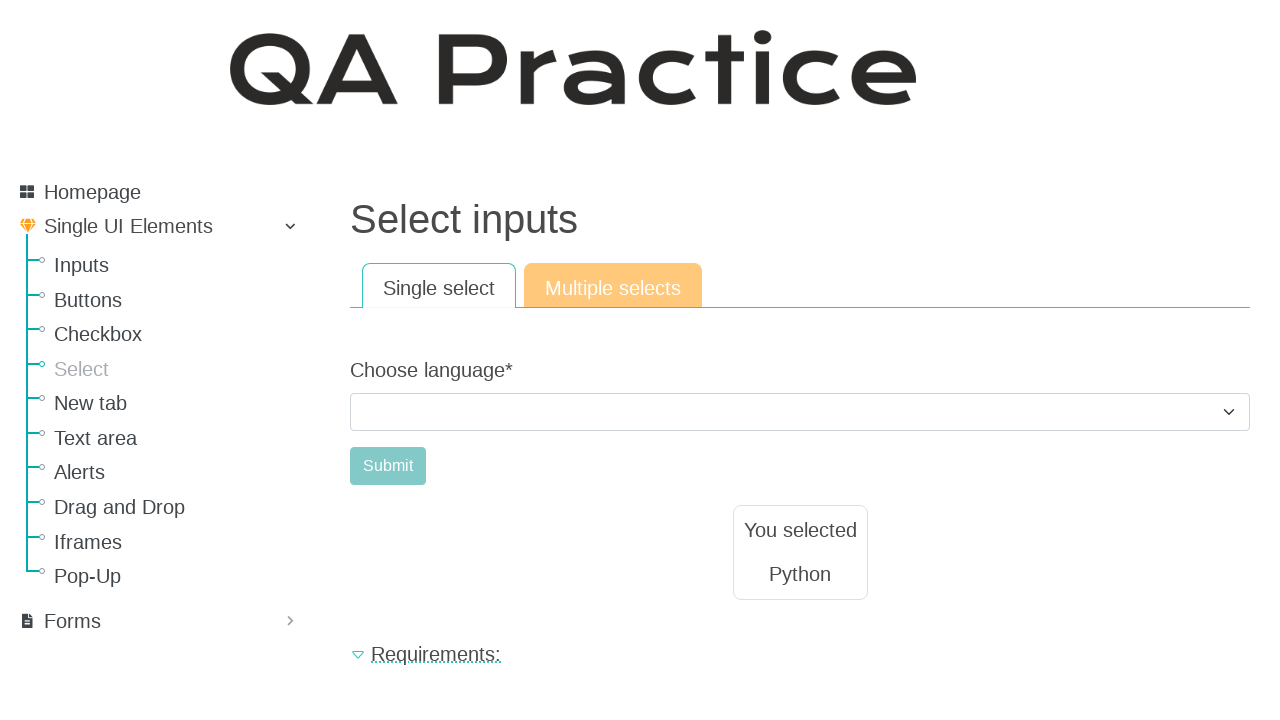

Retrieved result text from the page
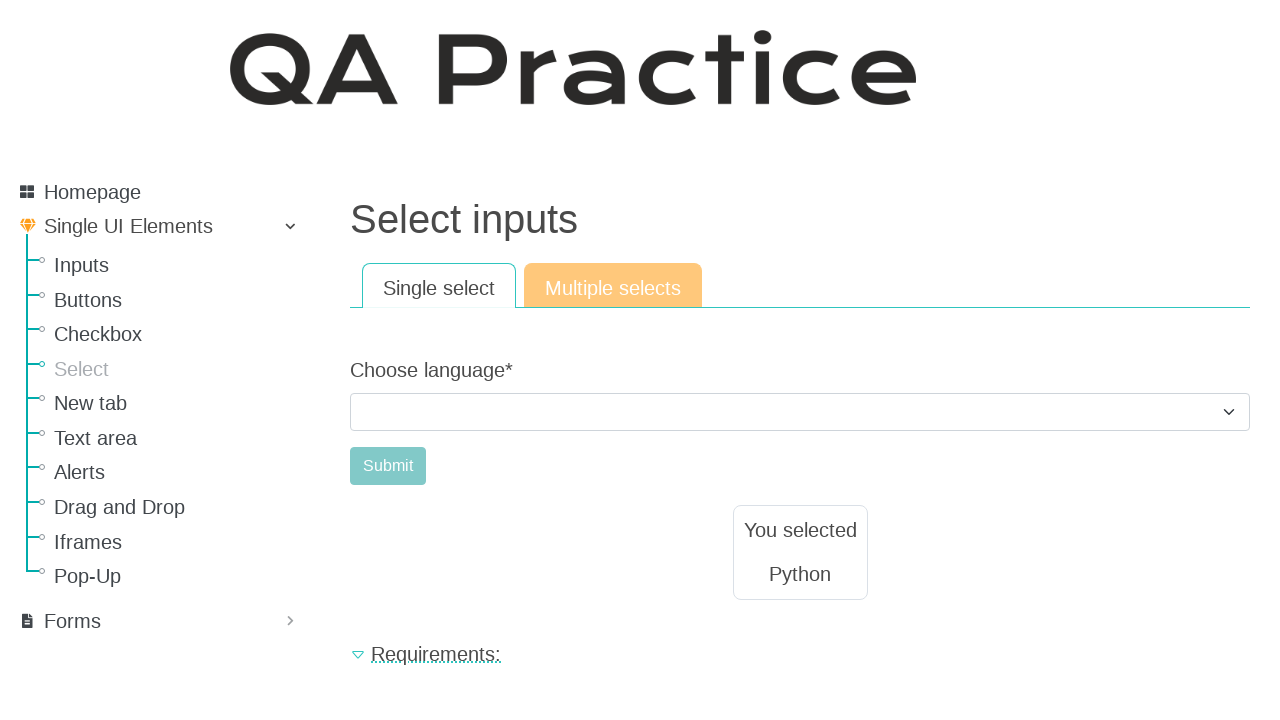

Verified that result text equals 'Python'
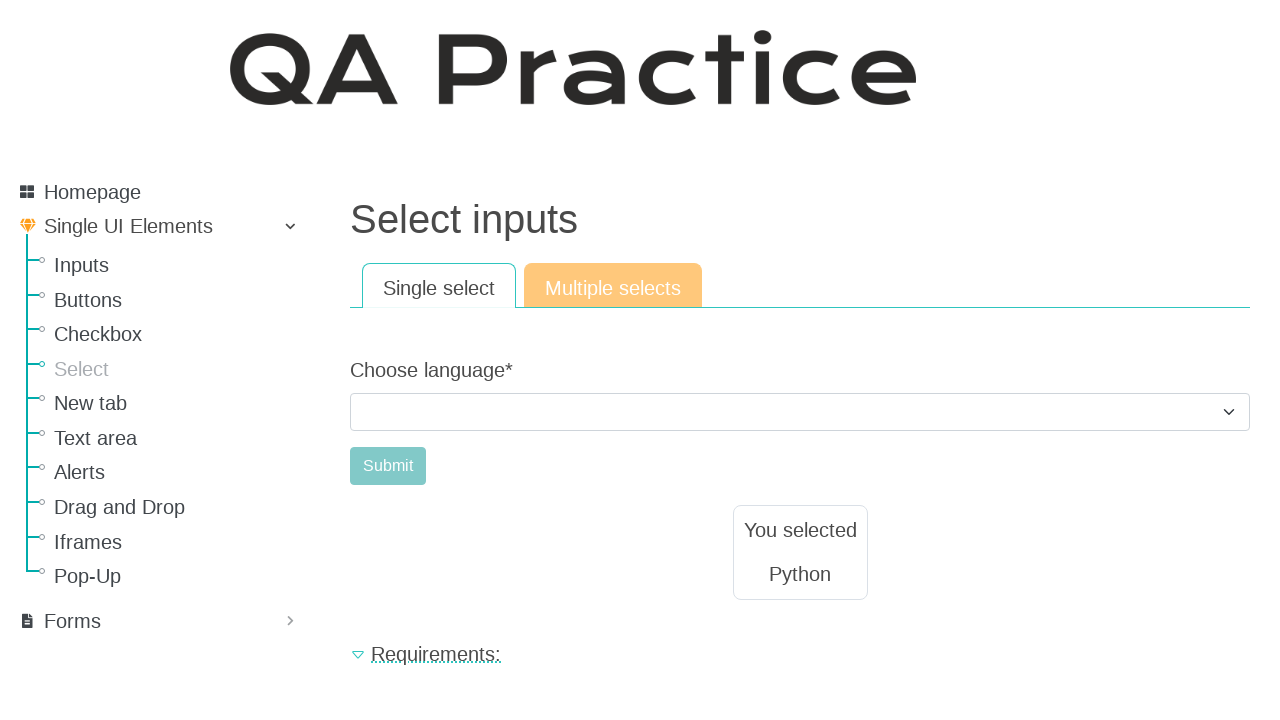

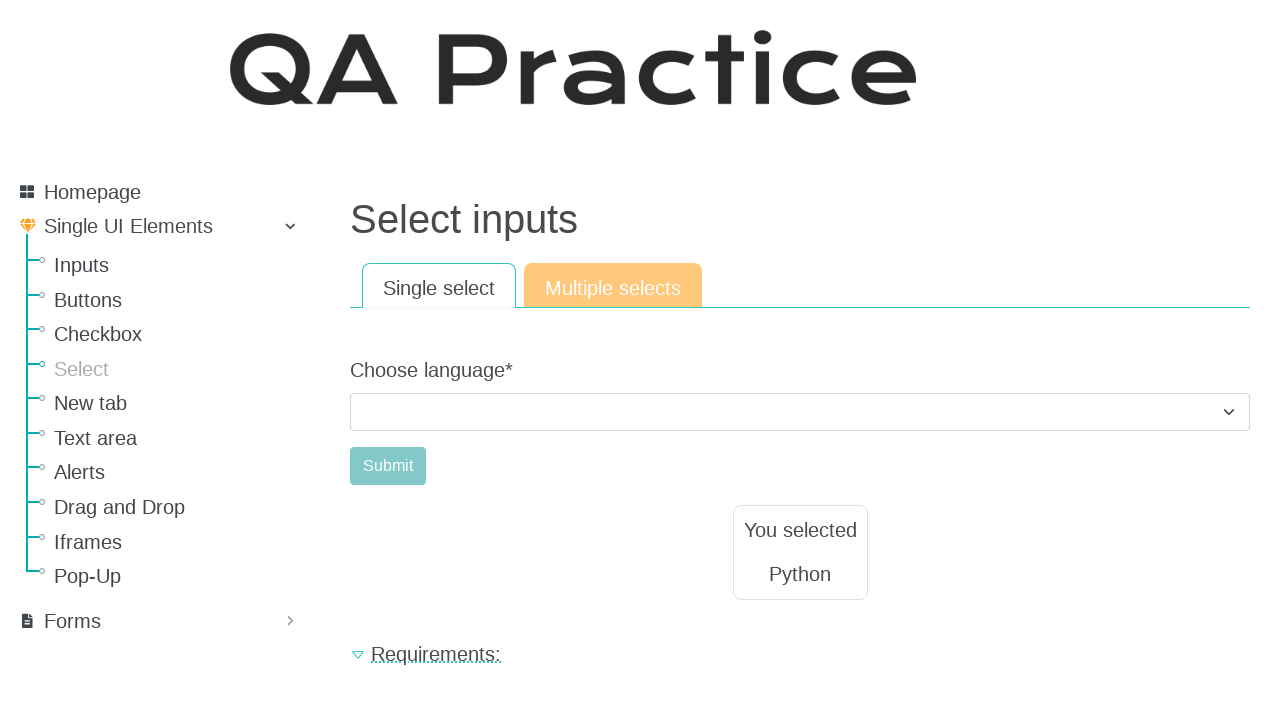